Tests the forgot password link functionality by clicking on it

Starting URL: https://opensource-demo.orangehrmlive.com/web/index.php/auth/login

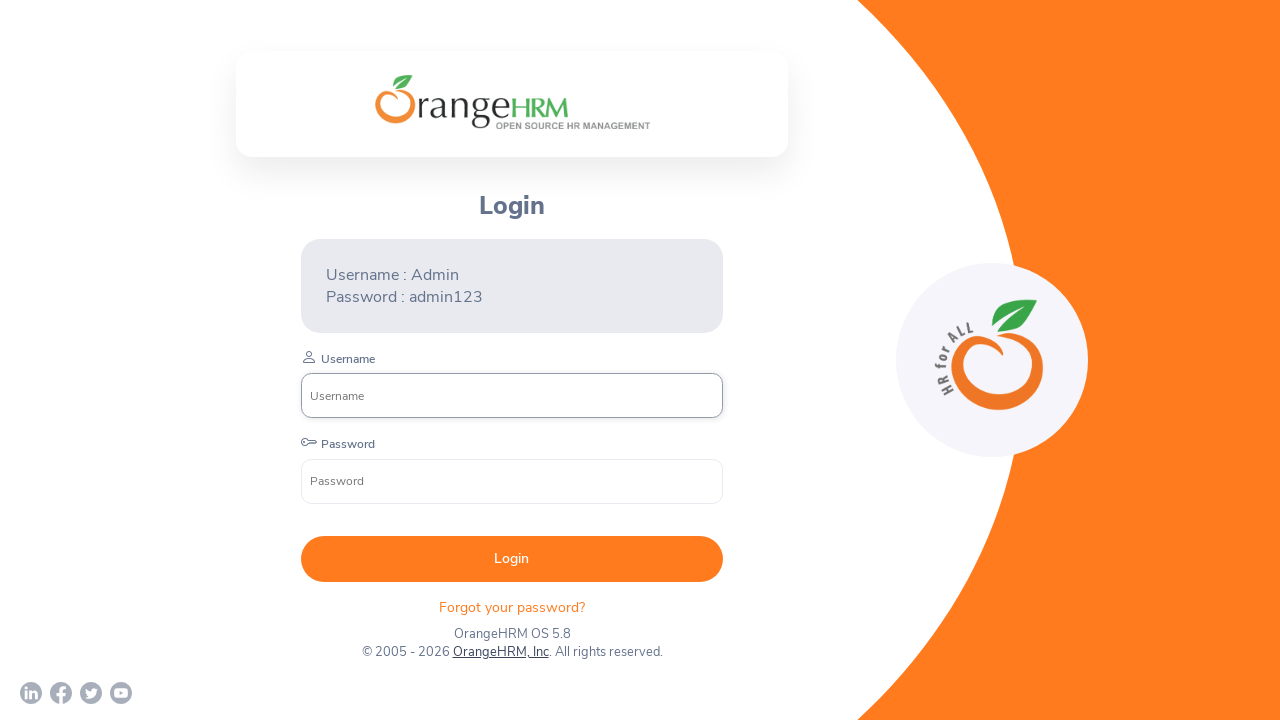

Clicked on the forgot password link at (512, 607) on xpath=//*[@id="app"]/div[1]/div/div[1]/div/div[2]/div[2]/form/div[4]/p
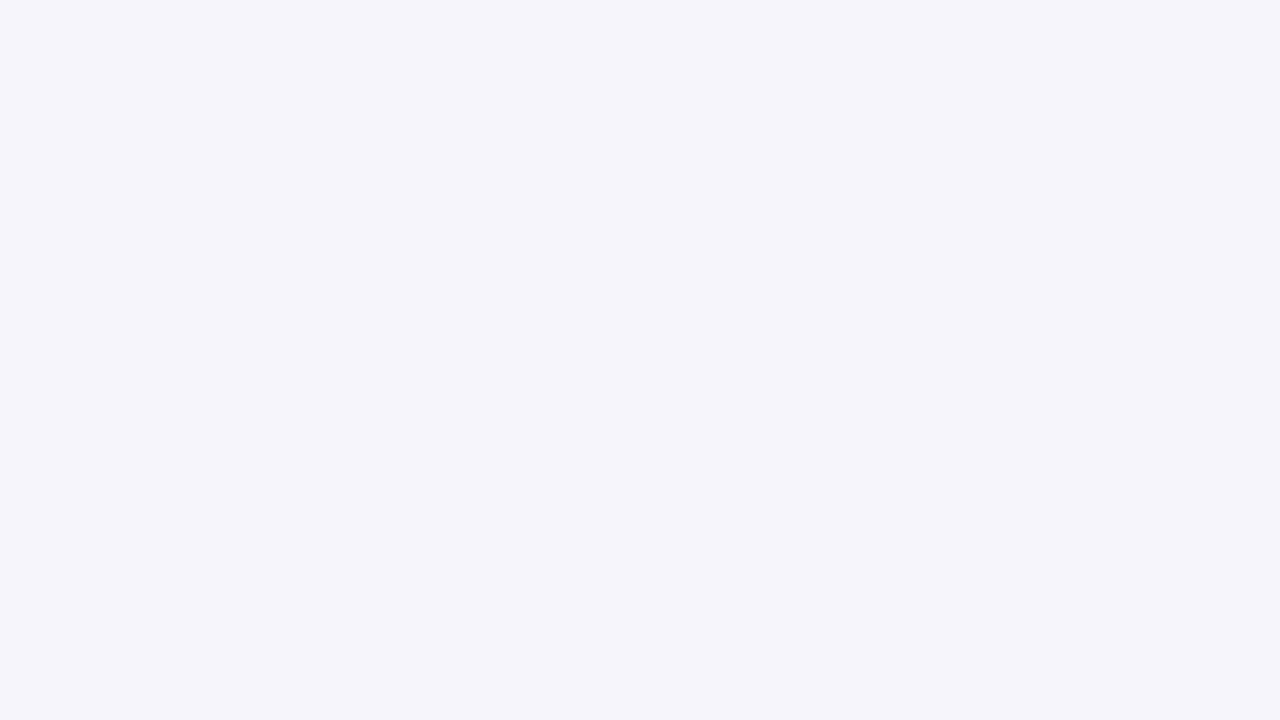

Waited for page to load after clicking forgot password link
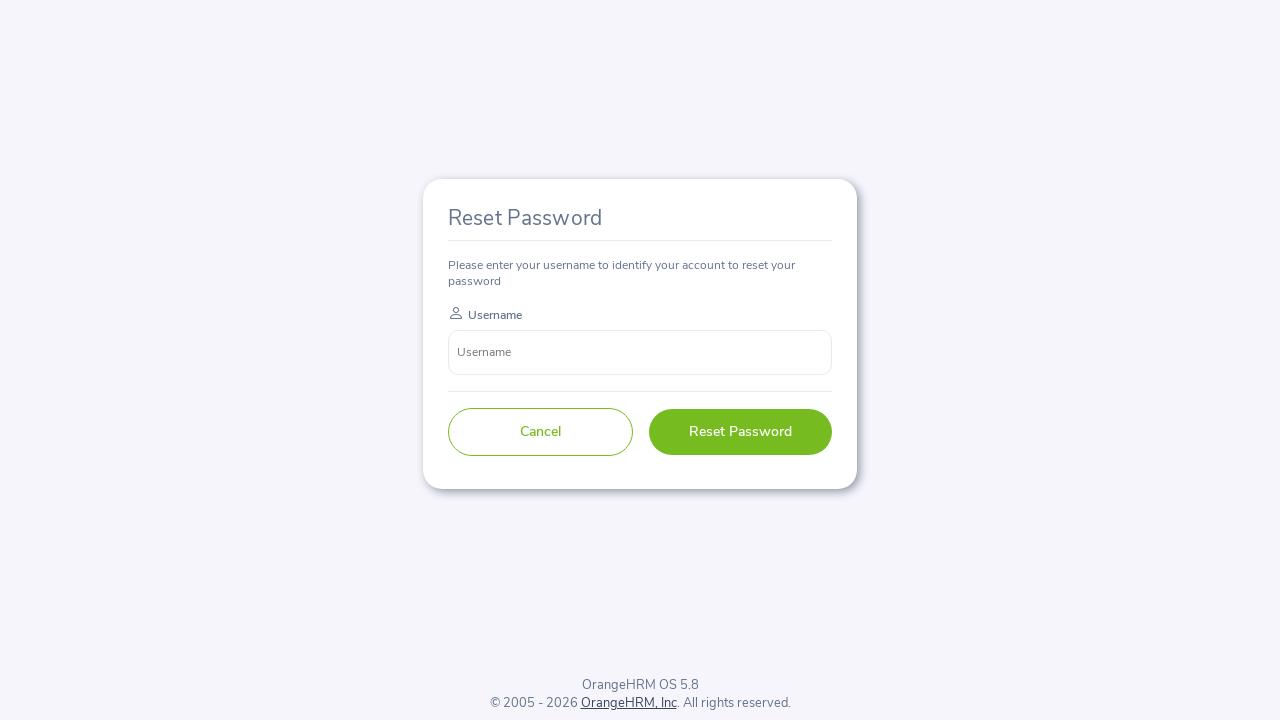

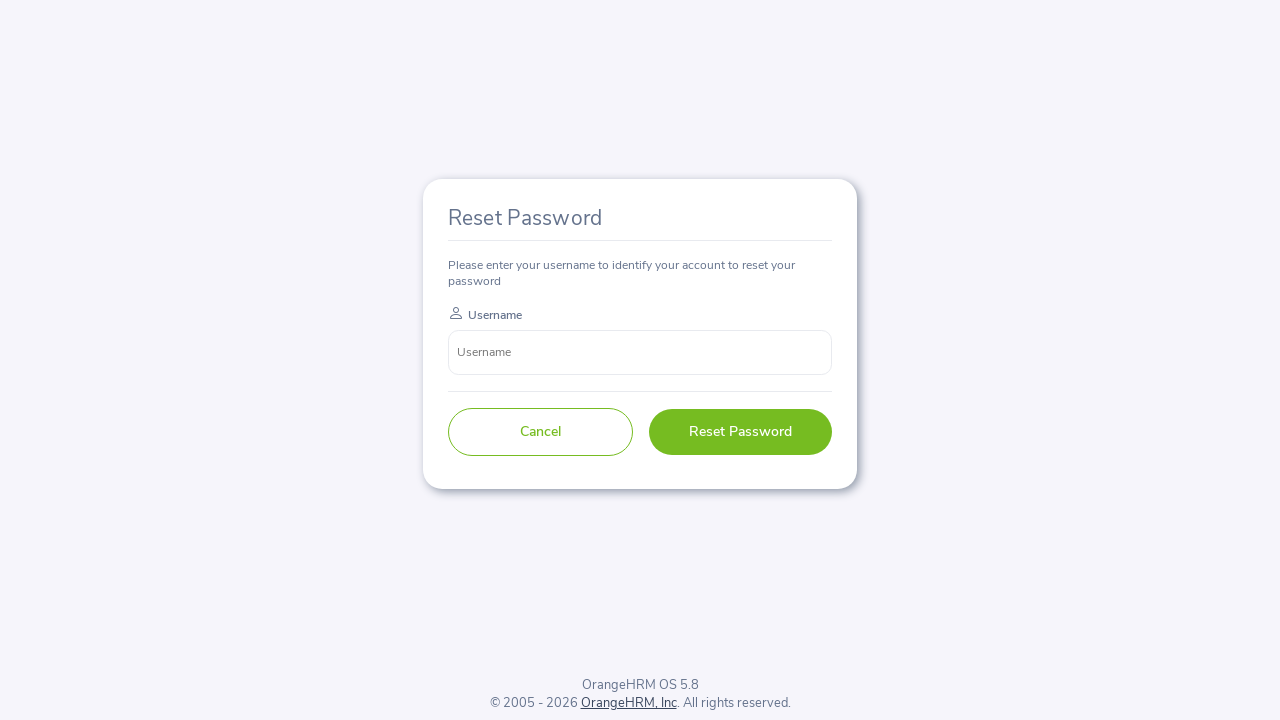